Tests JavaScript execution by clicking a link element using a CSS selector

Starting URL: http://example.com

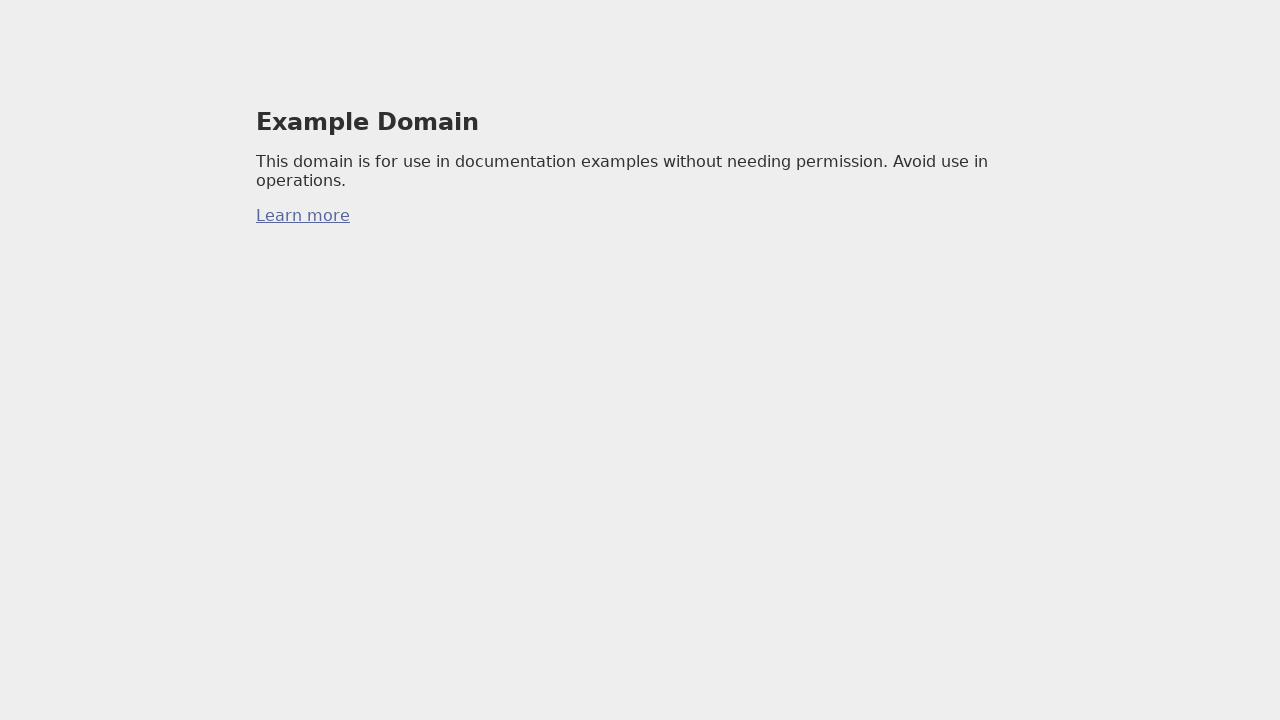

Clicked link element using CSS selector at (303, 216) on html>body>div>p>a
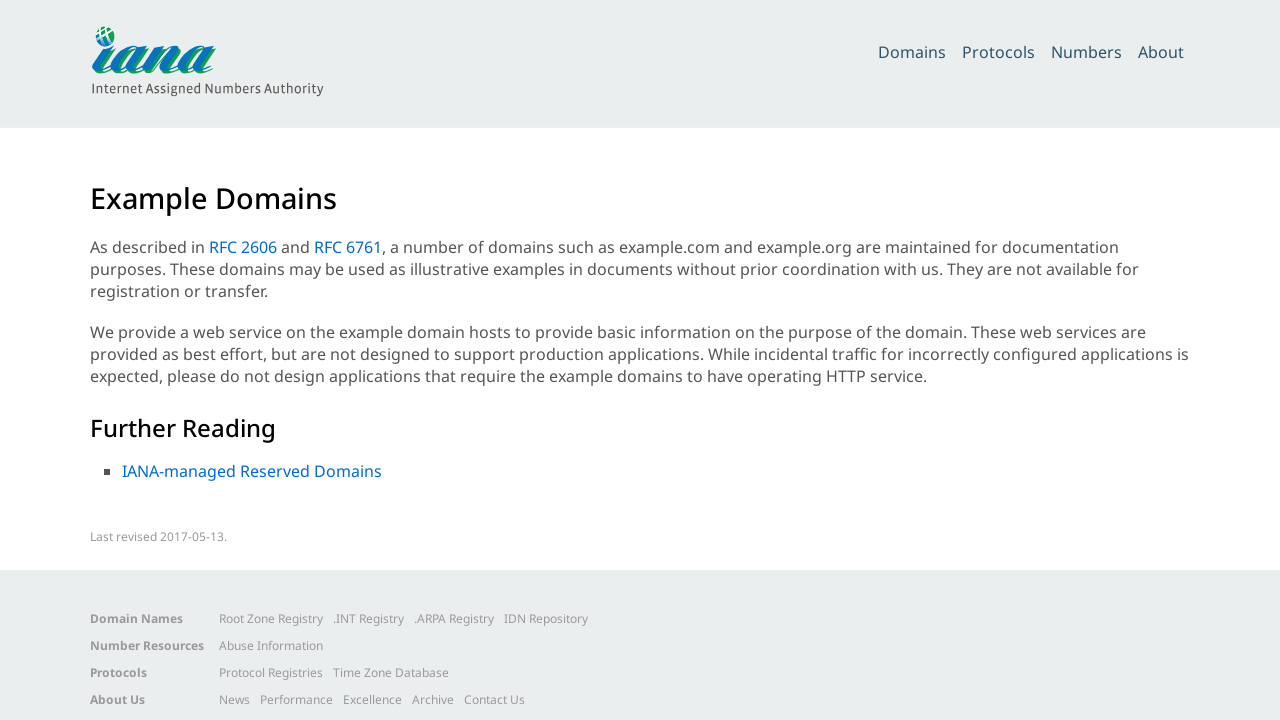

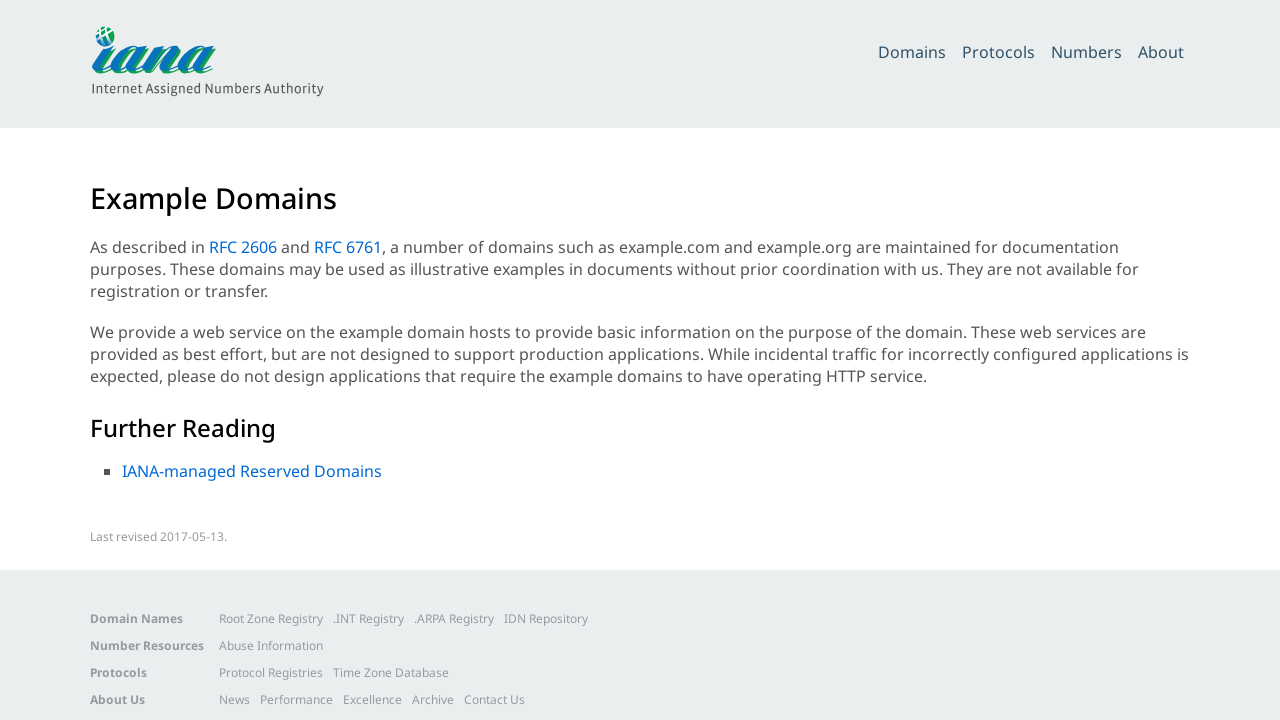